Tests JavaScript prompt alert functionality by navigating to an alerts demo page, triggering a prompt alert, entering text into it, and accepting the alert.

Starting URL: http://demo.automationtesting.in/Alerts.html

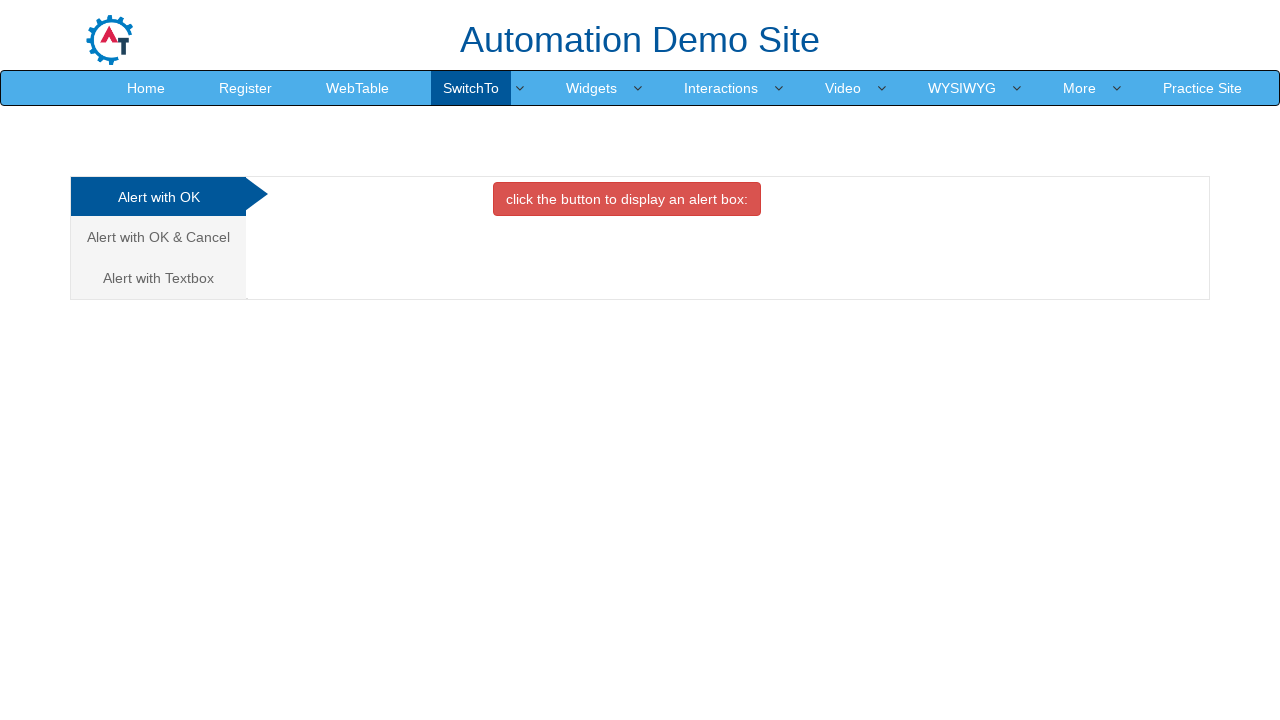

Clicked on third tab to access prompt alert section at (158, 278) on (//a[@class='analystic'])[3]
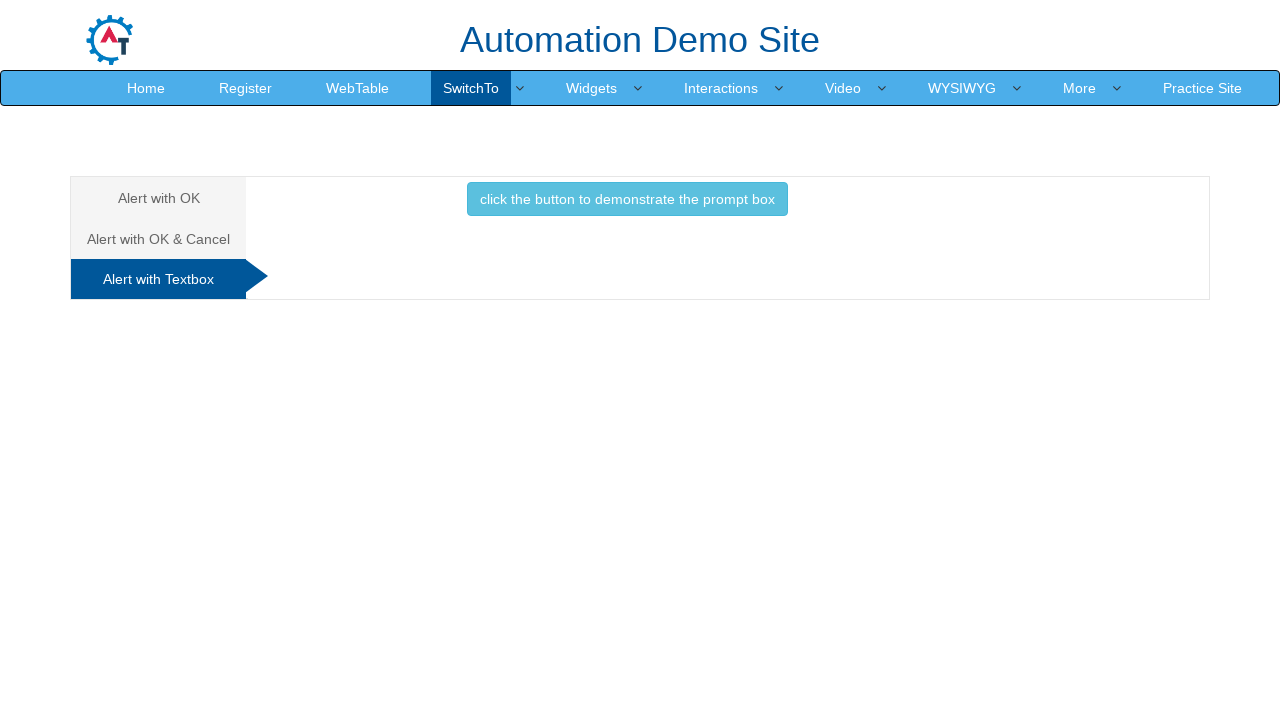

Waited for prompt alert section to load
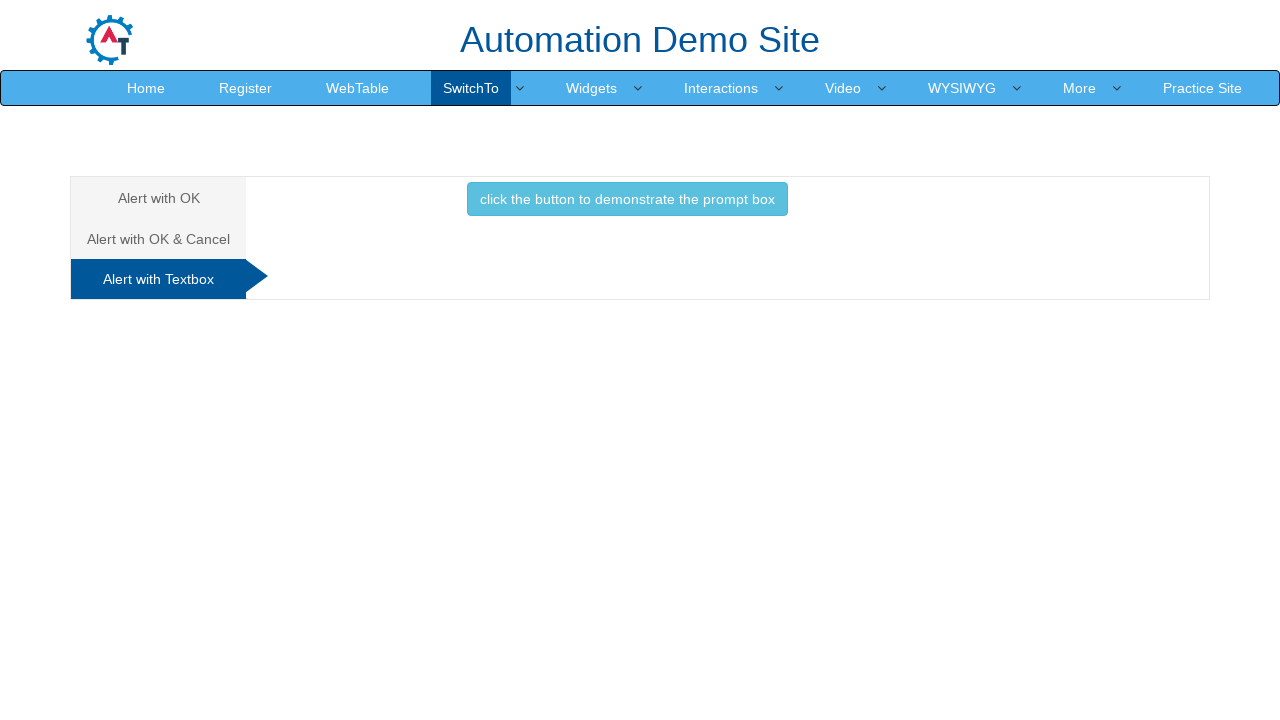

Clicked button to trigger prompt alert at (627, 199) on button.btn.btn-info
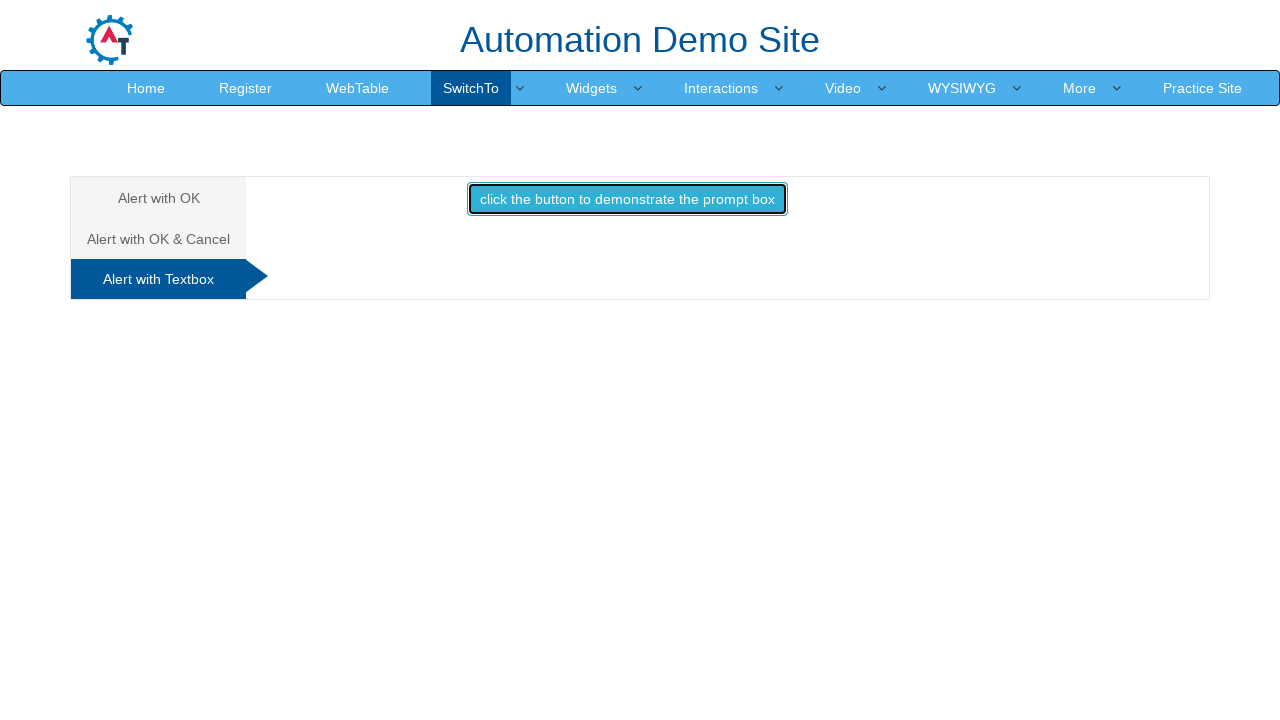

Set up dialog handler to accept prompts with text 'MDAsif'
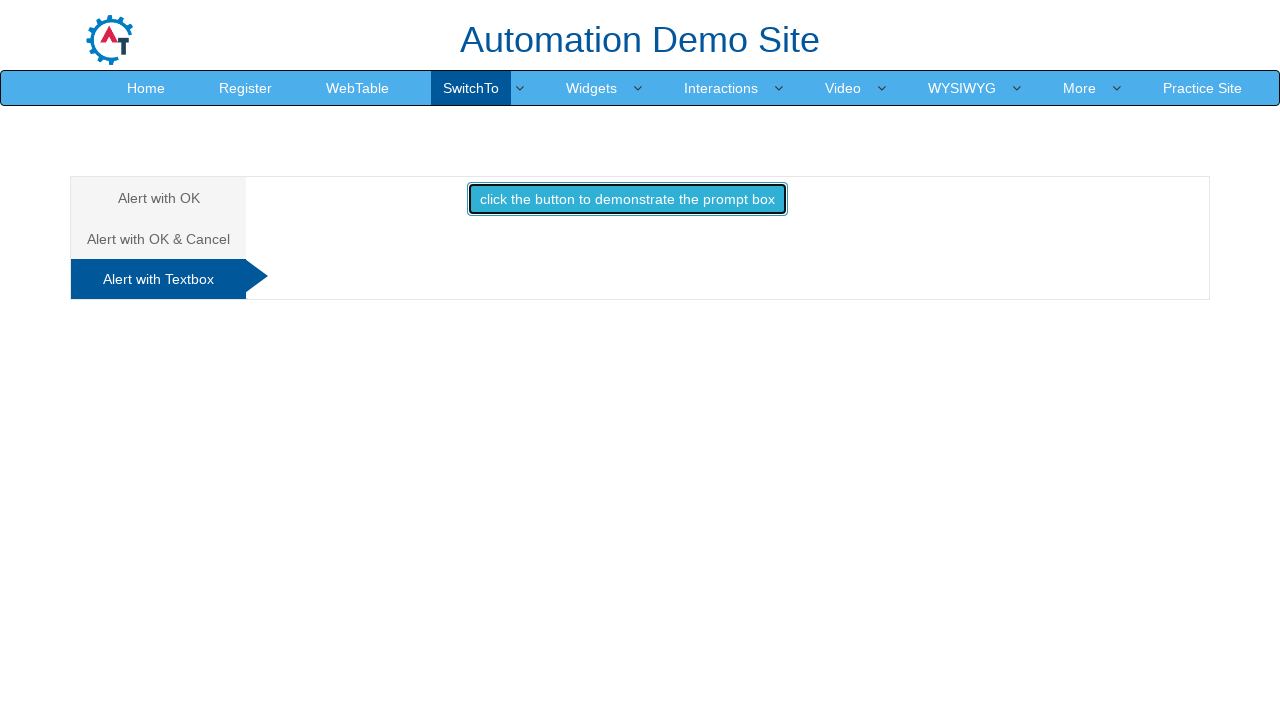

Clicked button again to trigger prompt dialog with handler attached at (627, 199) on button.btn.btn-info
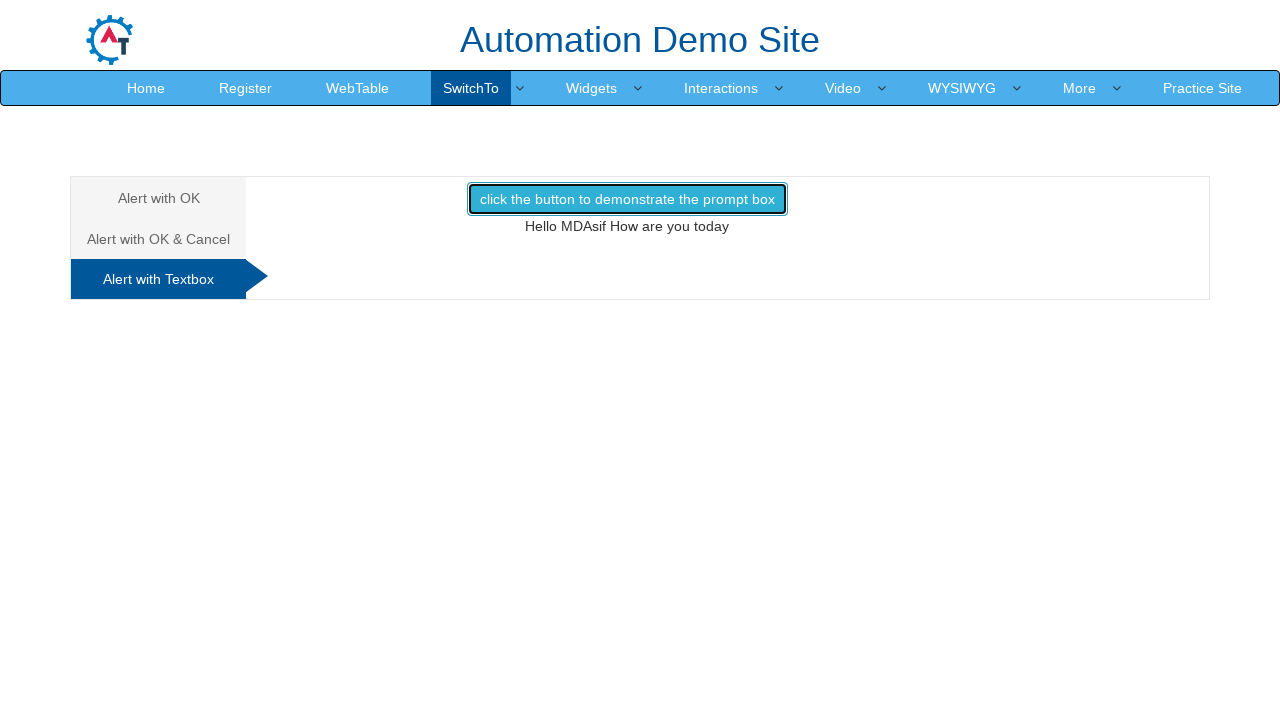

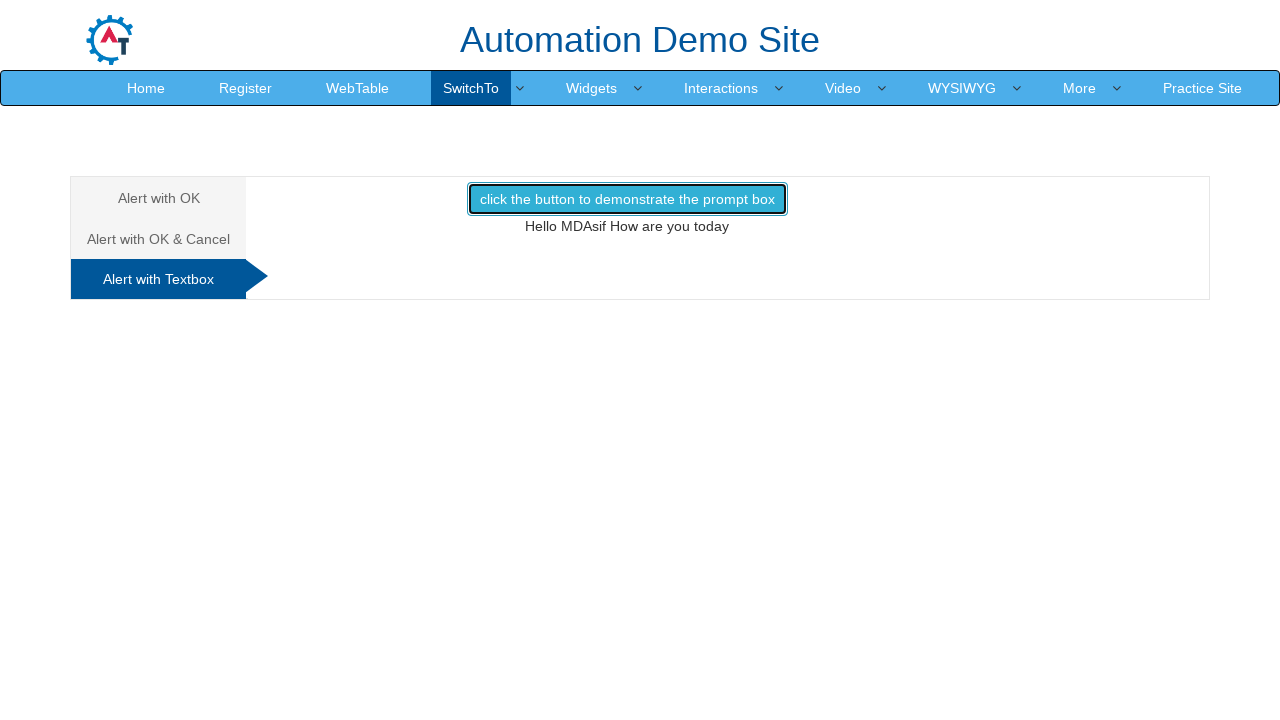